Clicks on the Register navigation link and verifies the Register form header is visible

Starting URL: https://test-c05c4.firebaseapp.com/

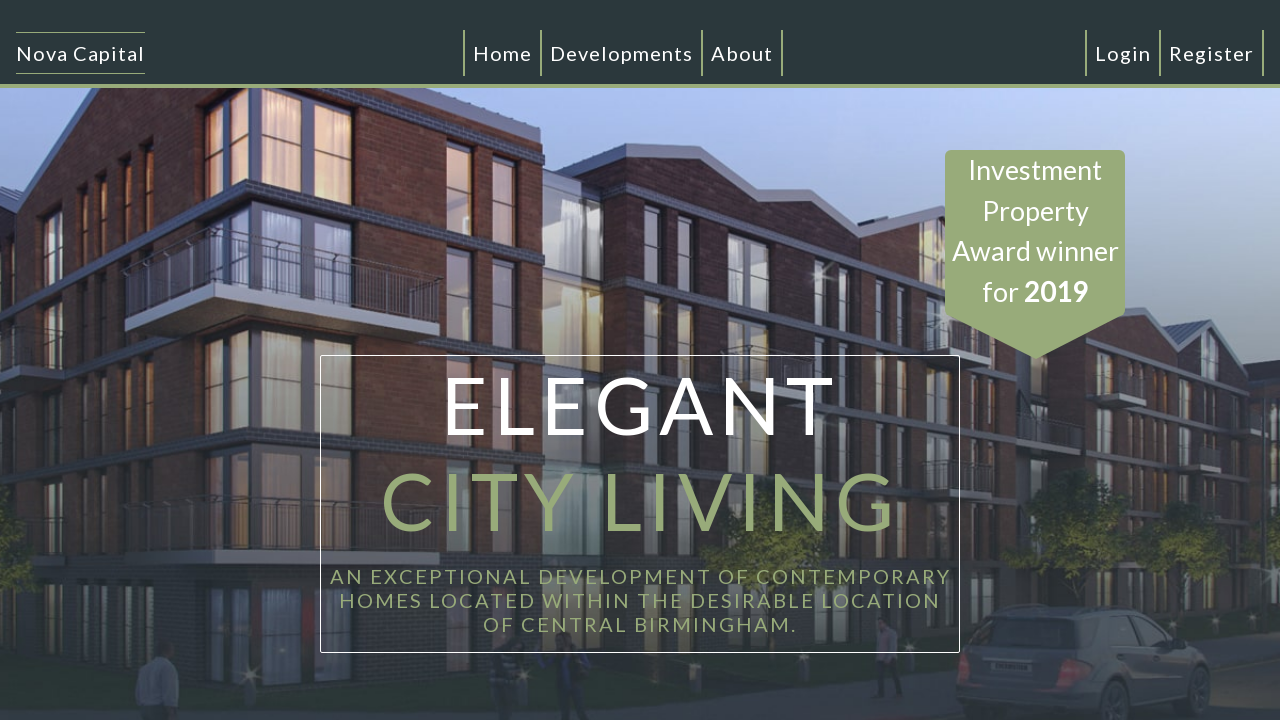

Clicked on Register navigation link at (1212, 53) on #registerNav
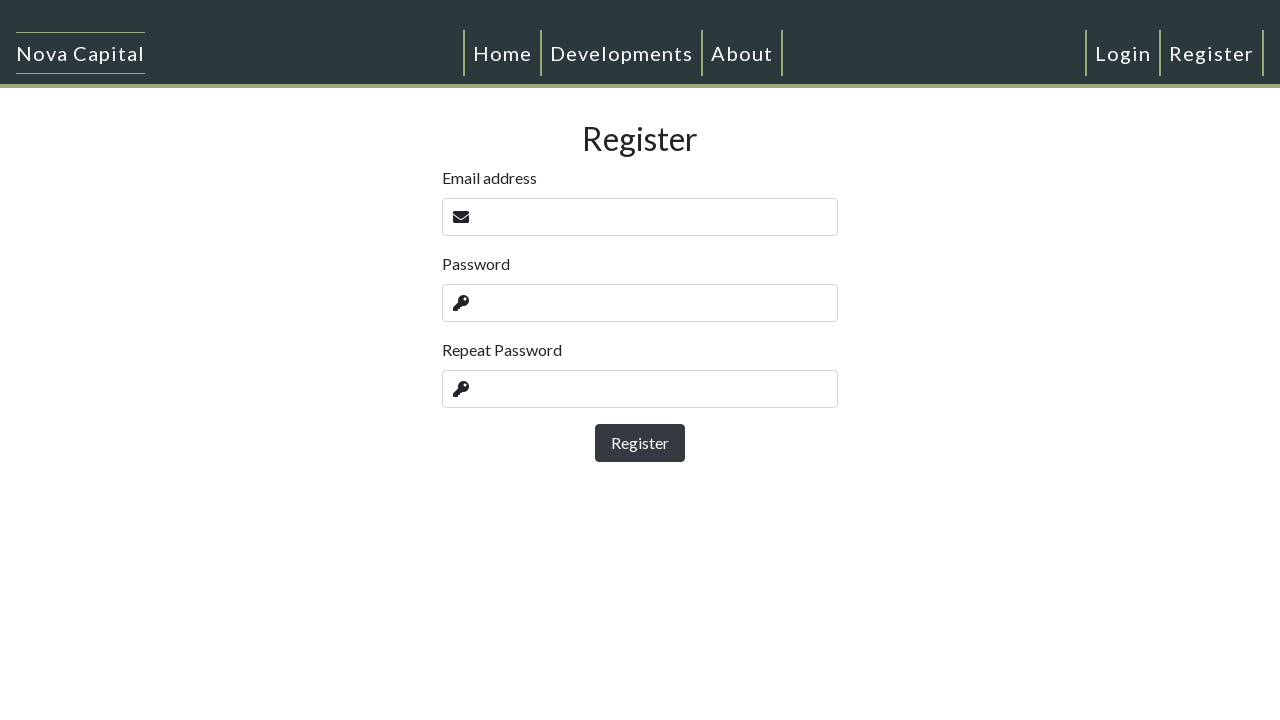

Register form header loaded
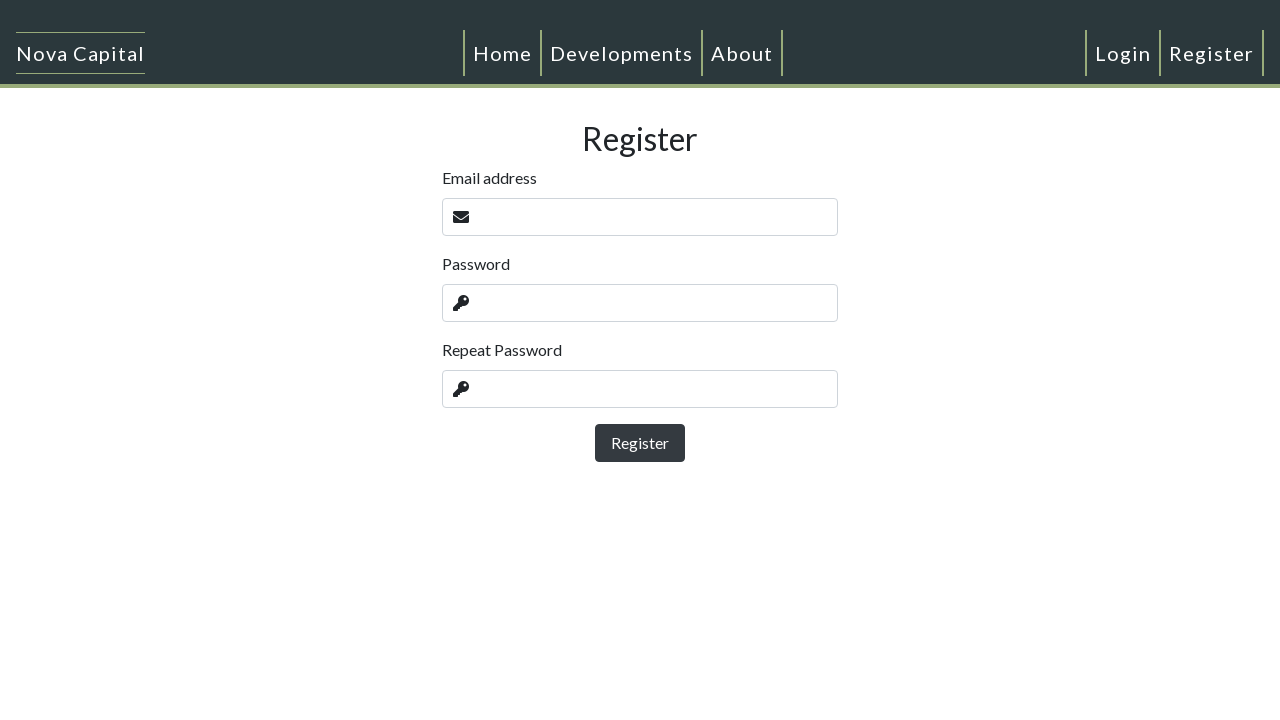

Retrieved Register form header text: 'Register'
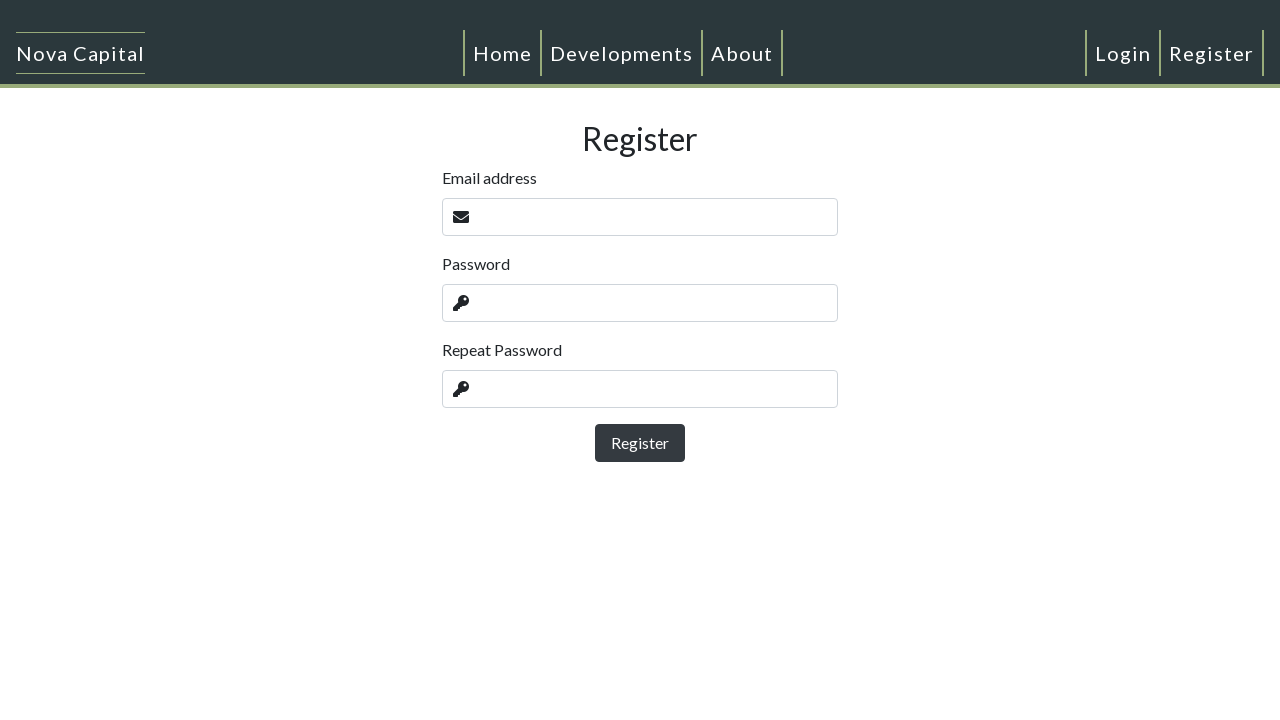

Verified Register form header is 'Register'
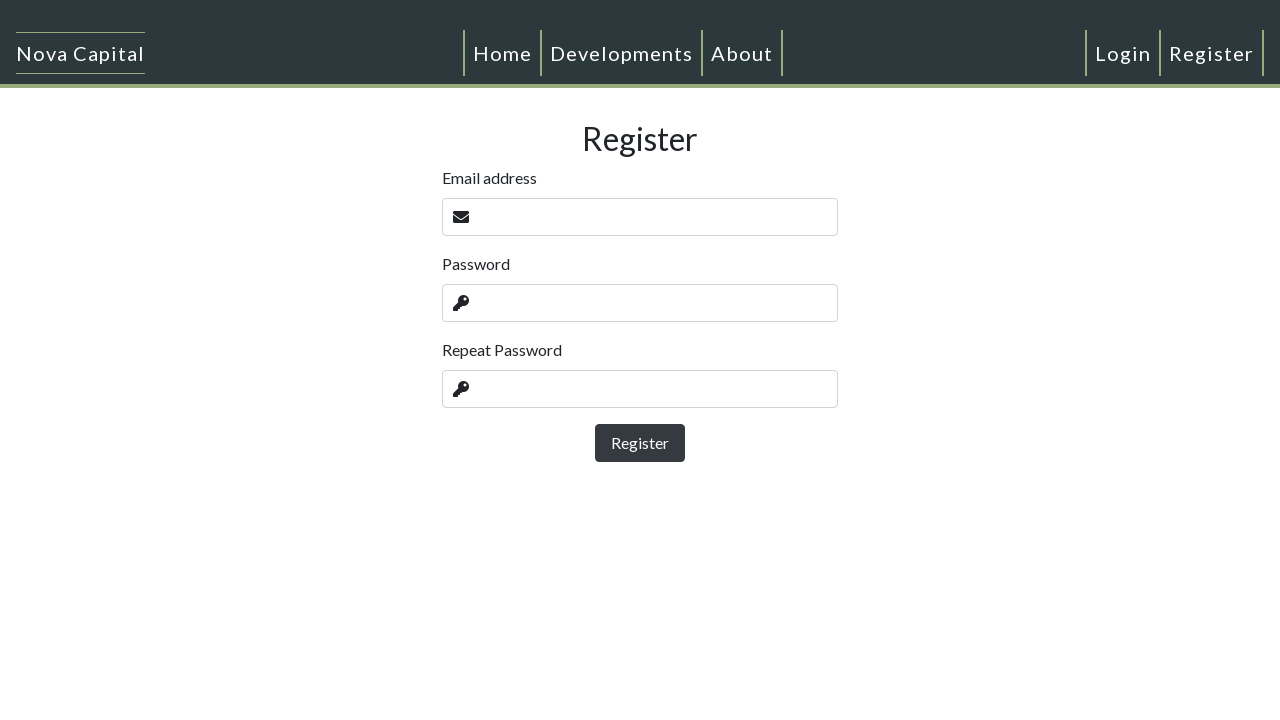

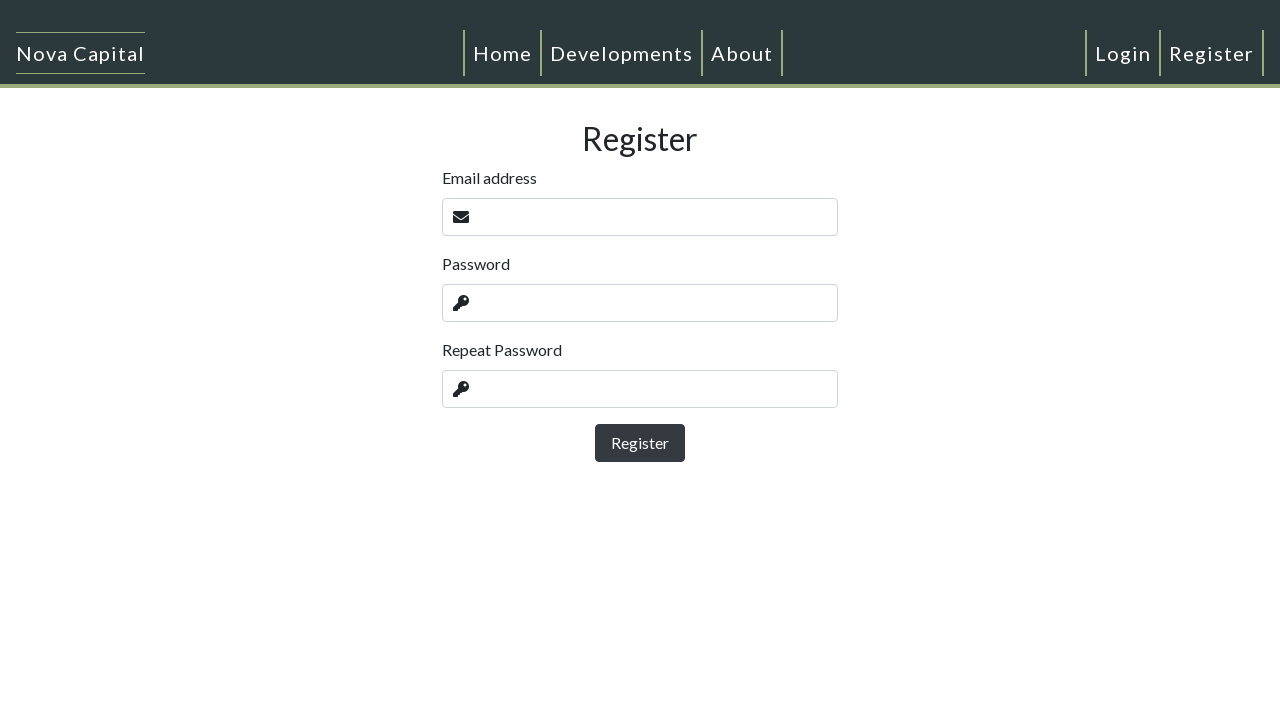